Retrieves a value from an element attribute, calculates a mathematical result, fills the answer field, selects checkbox and radio button options, then submits the form

Starting URL: http://suninjuly.github.io/get_attribute.html

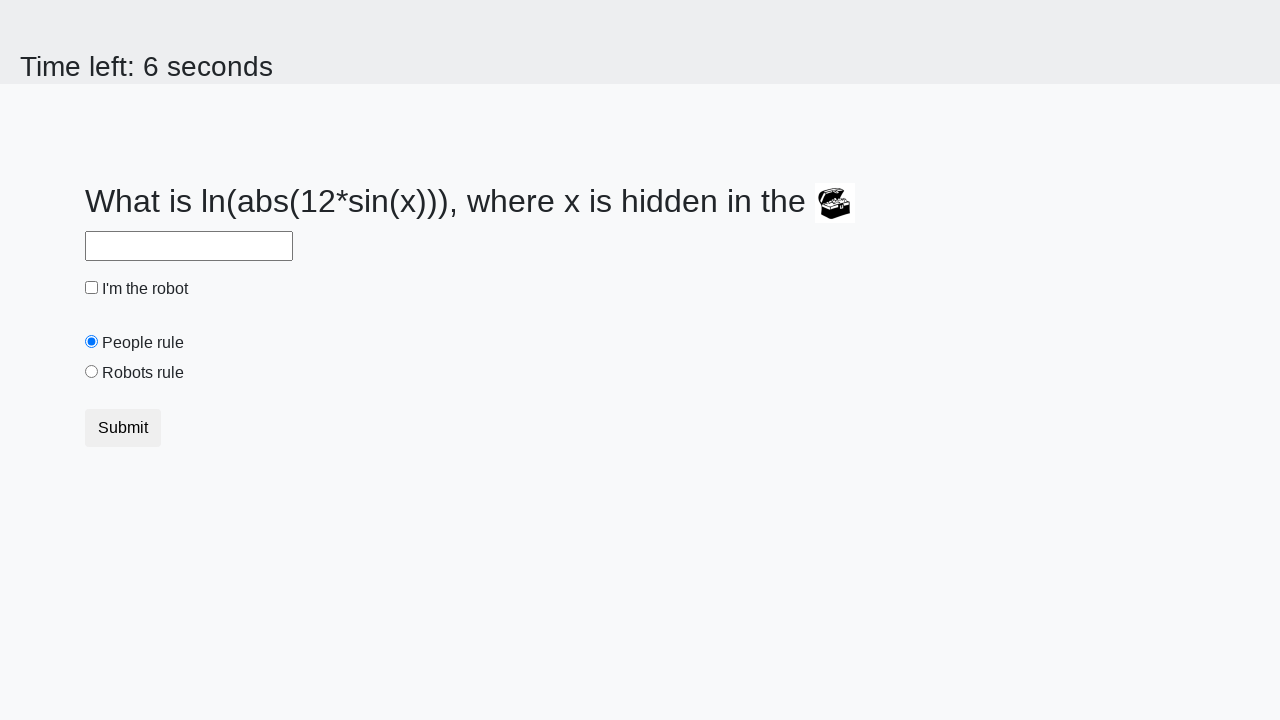

Located treasure element
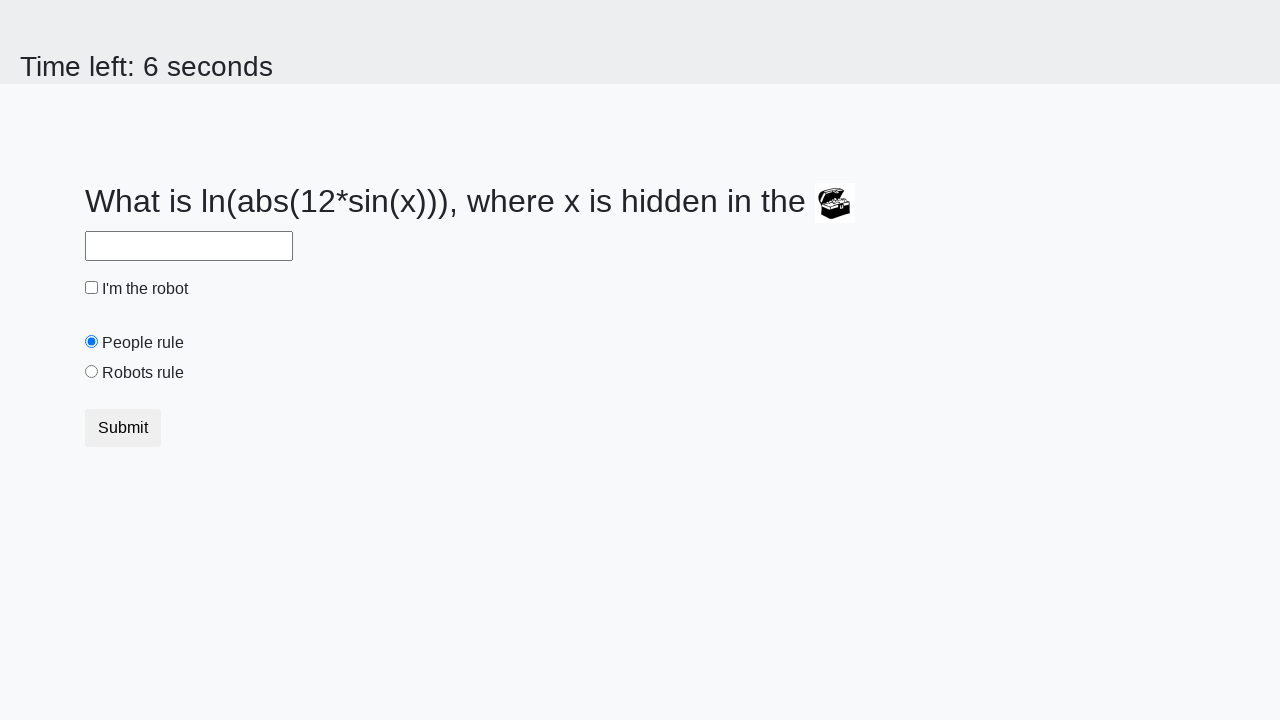

Retrieved valuex attribute from treasure element
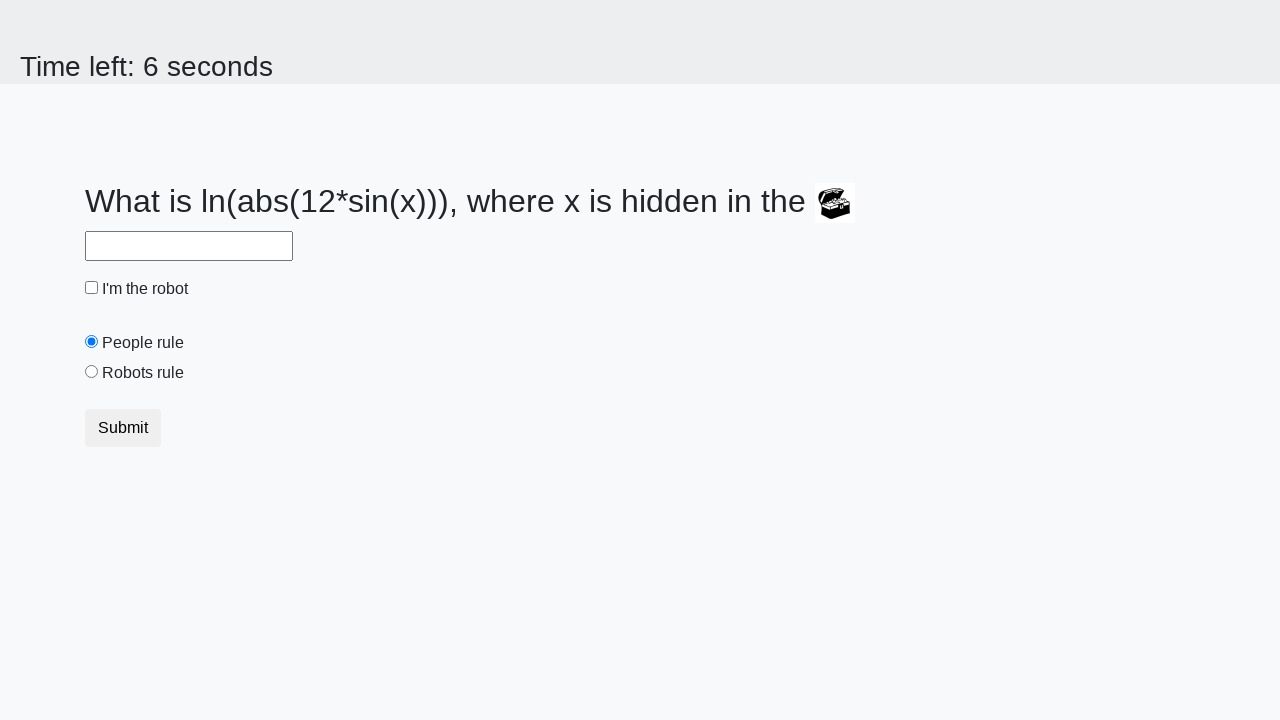

Calculated mathematical result: 2.344455089327312
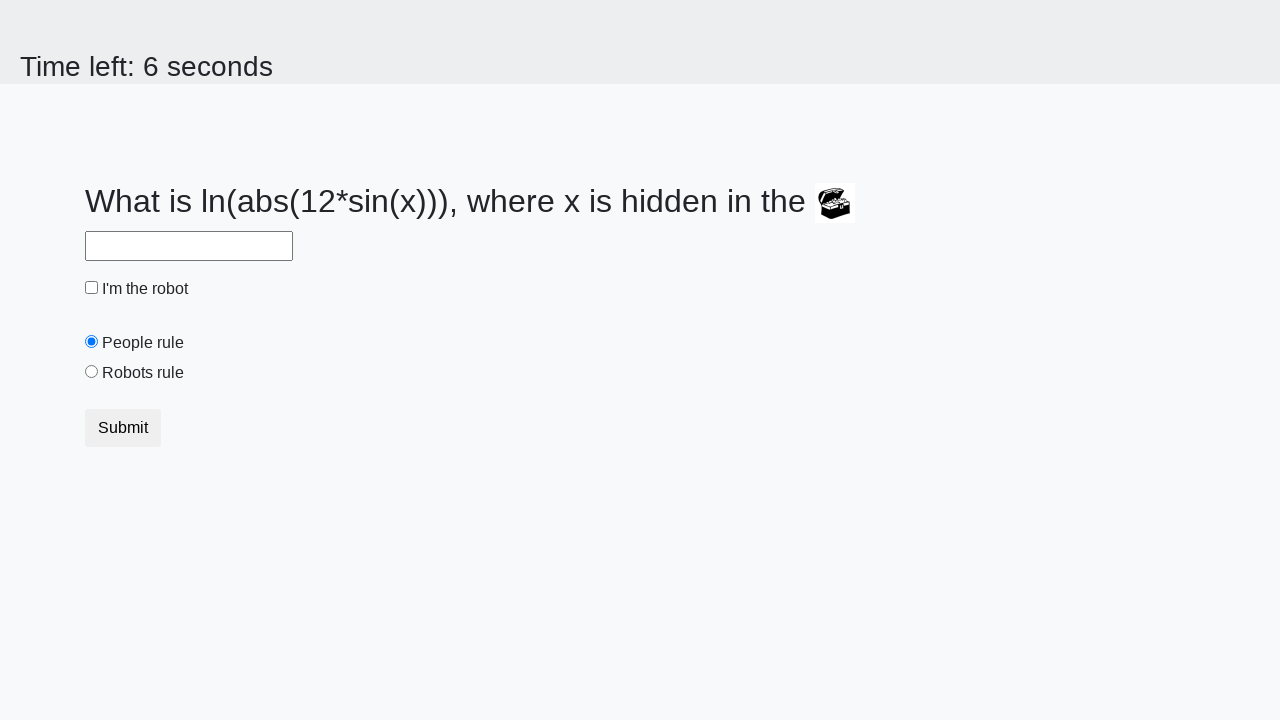

Filled answer field with calculated value on #answer
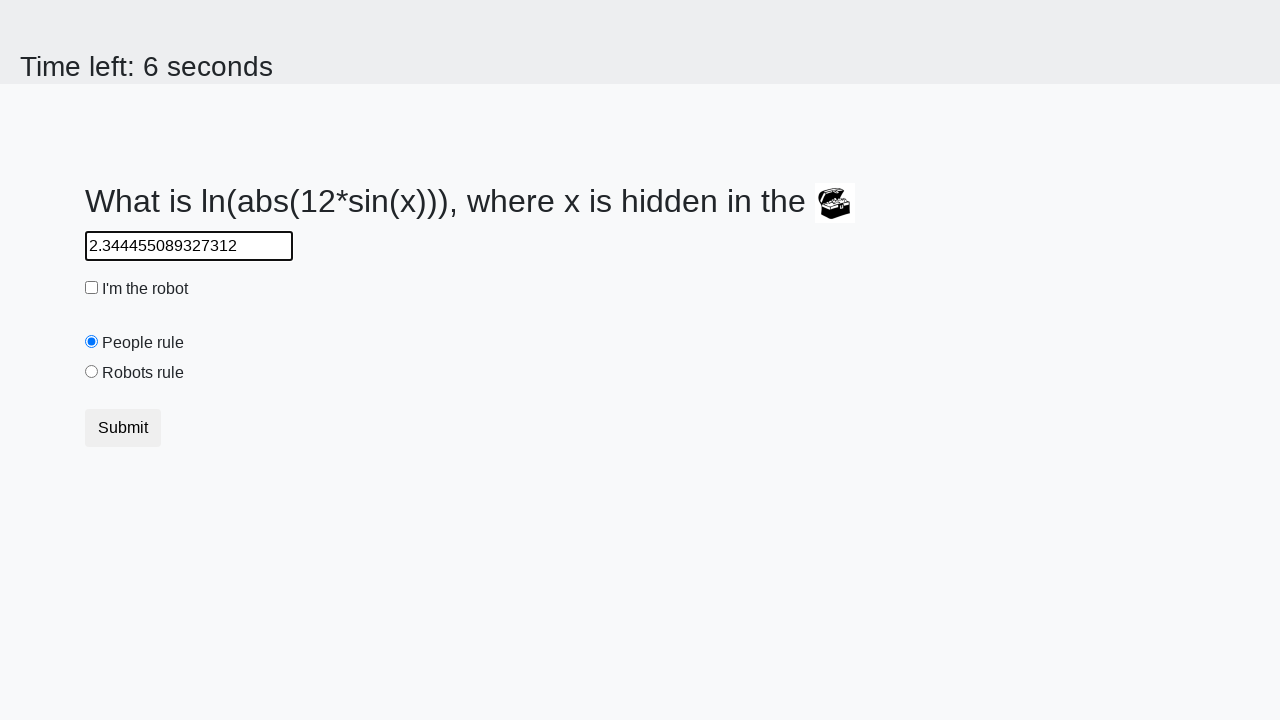

Selected robot checkbox at (92, 288) on #robotCheckbox
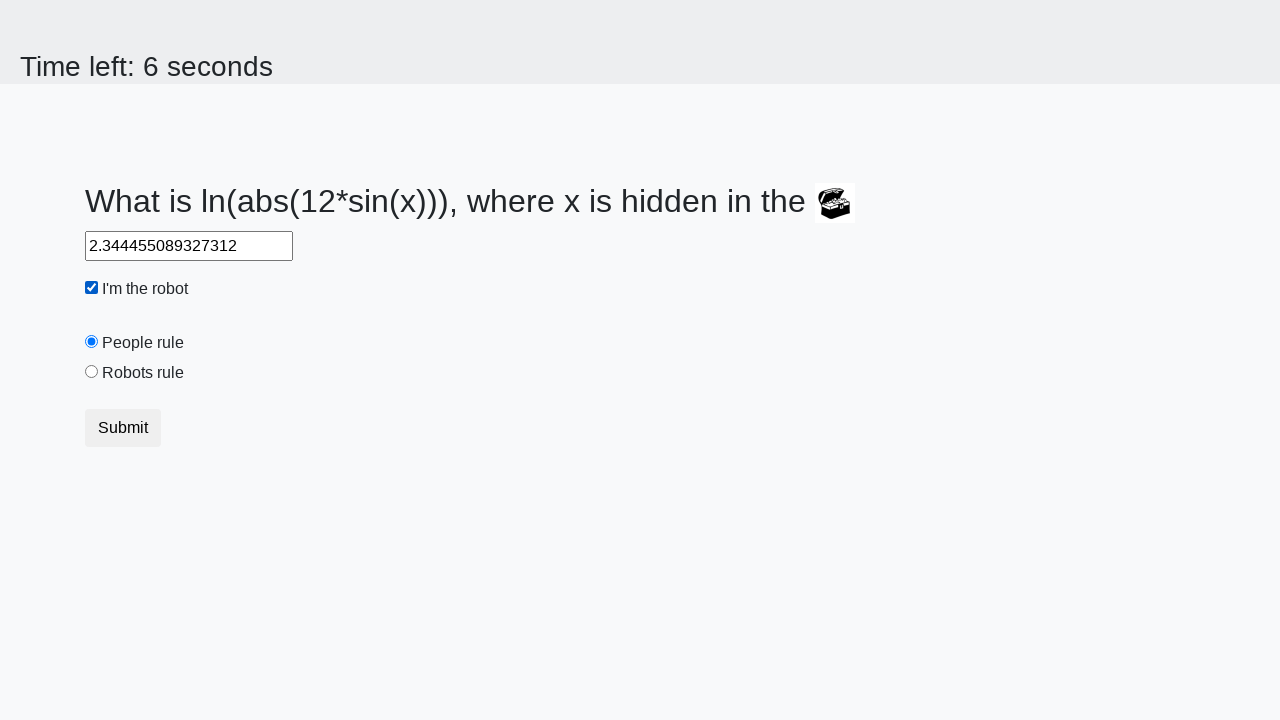

Selected robots rule radio button at (92, 372) on #robotsRule
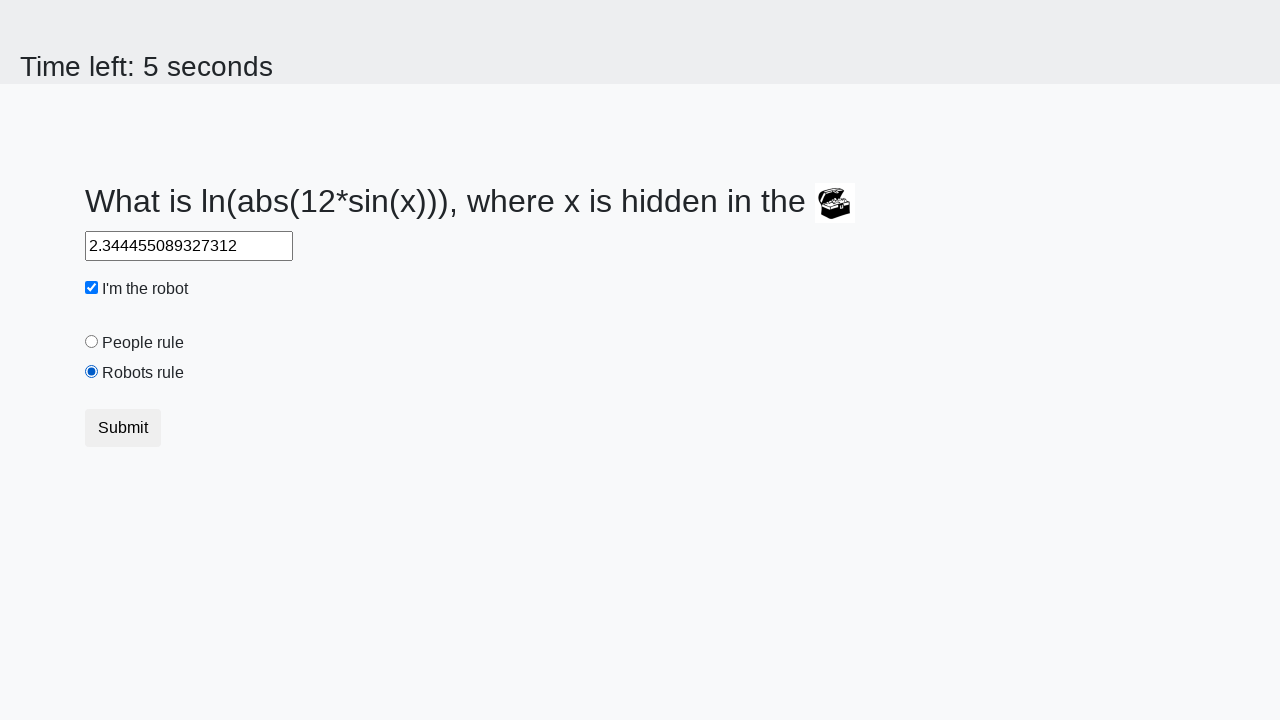

Clicked submit button to submit form at (123, 428) on [type='submit']
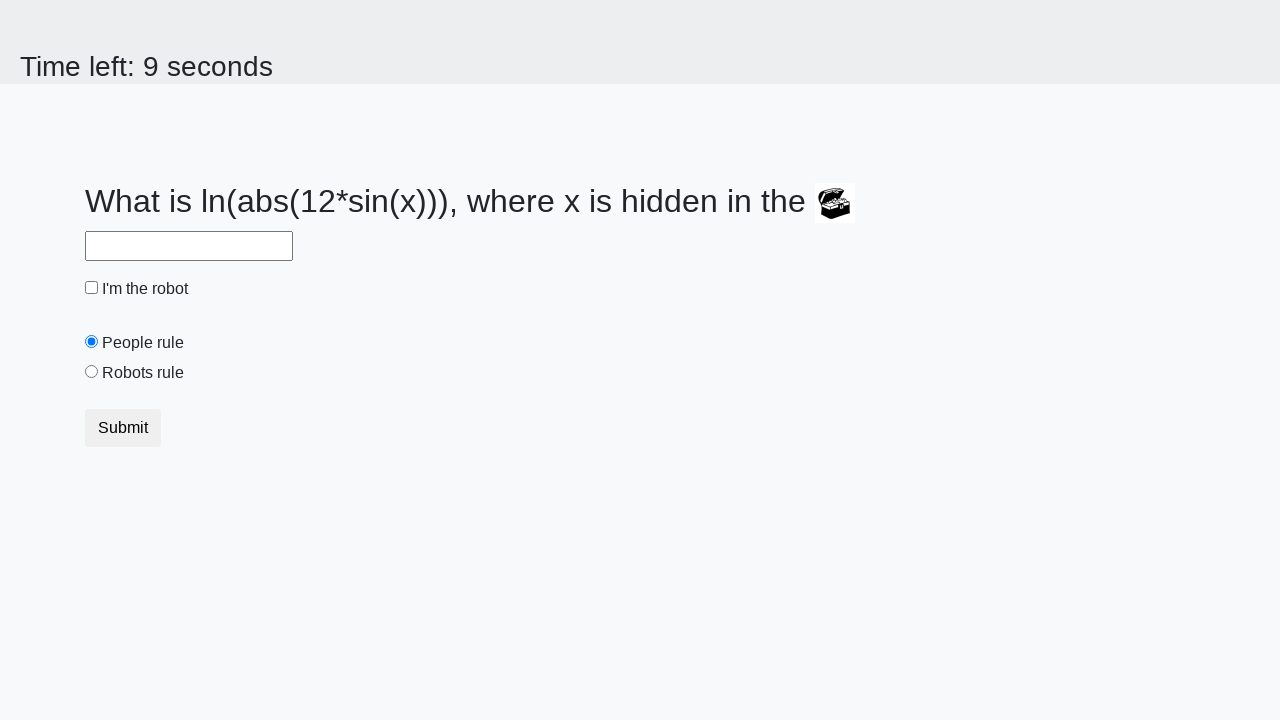

Waited for page to load
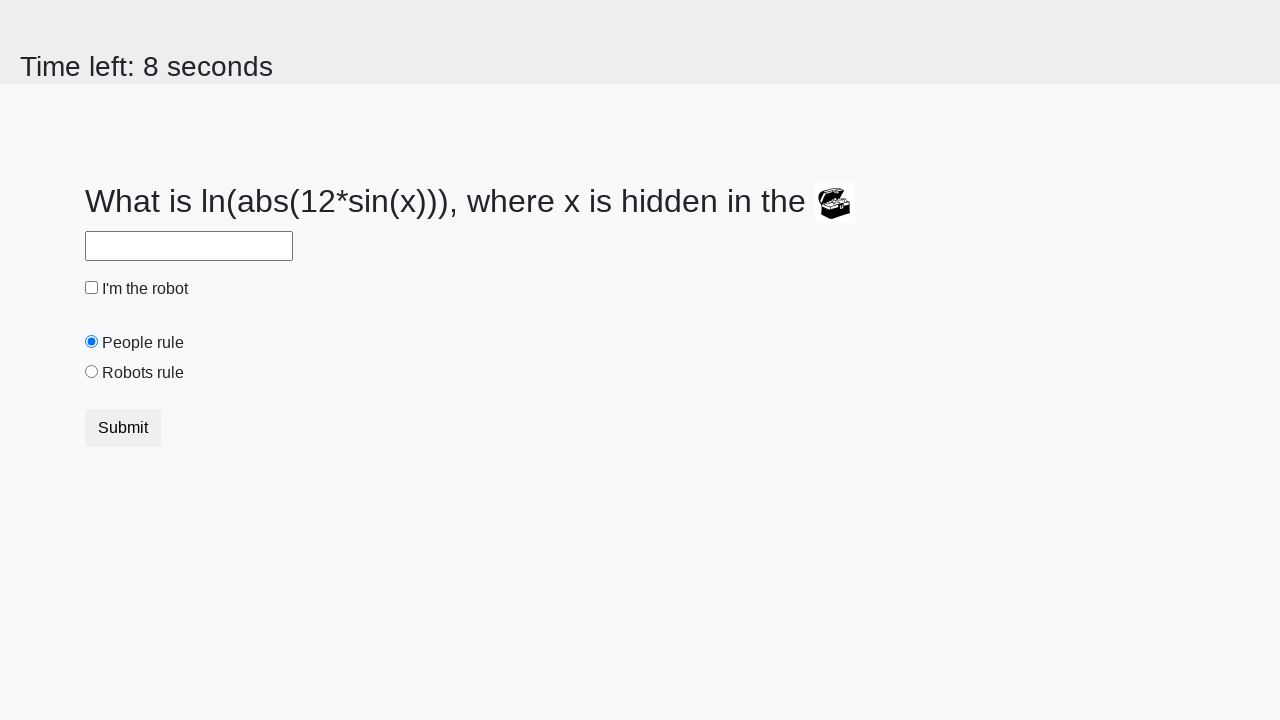

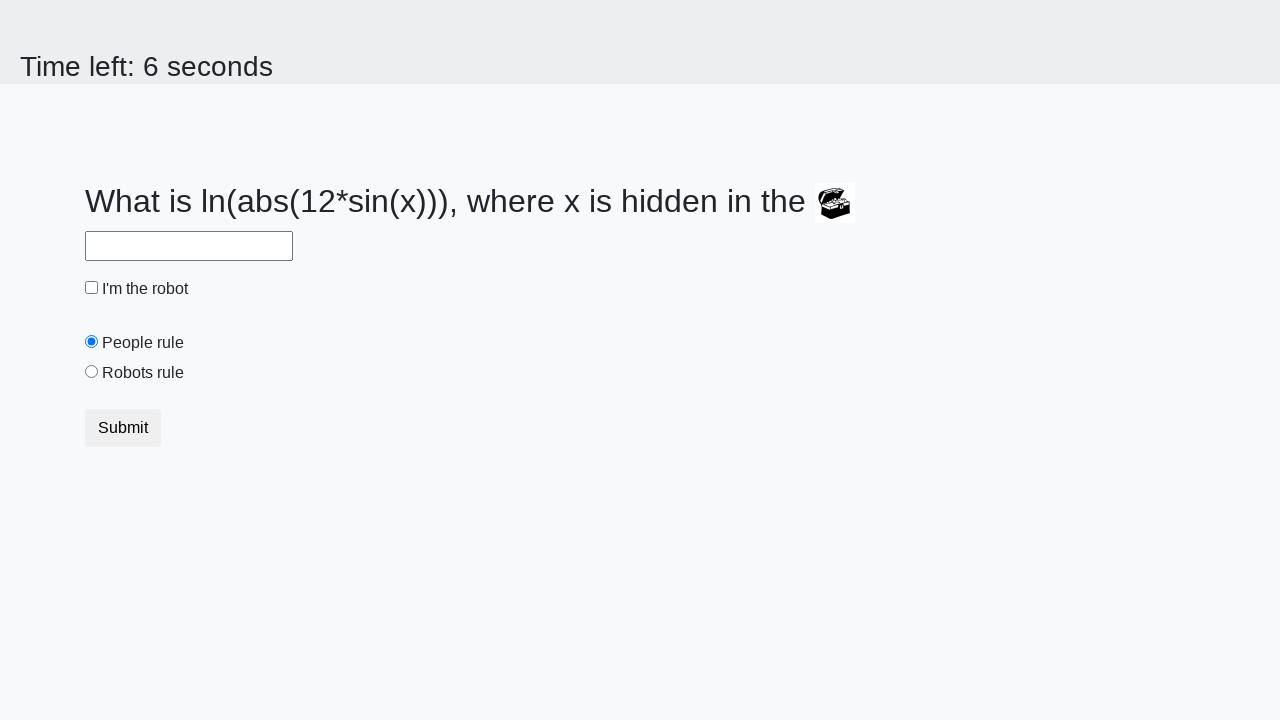